Tests accepting a JavaScript confirm popup by clicking OK and verifies the result message shows the confirm was accepted.

Starting URL: https://the-internet.herokuapp.com/javascript_alerts

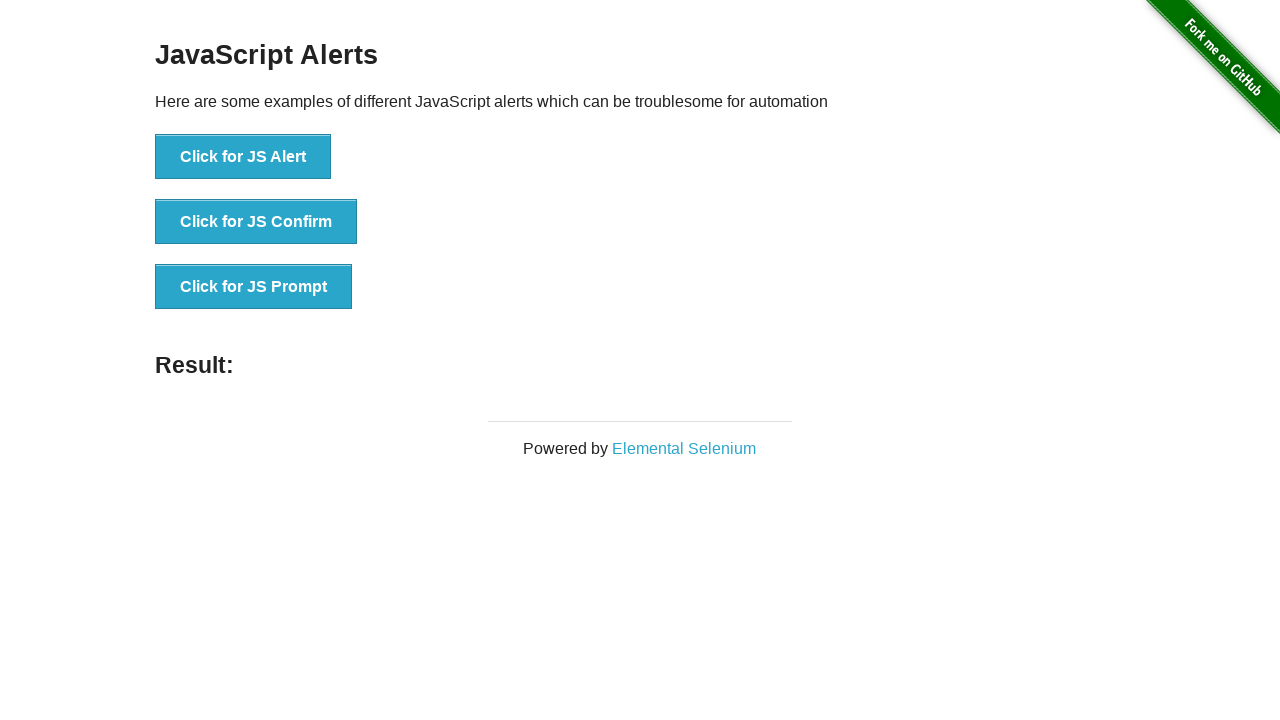

Waited for JavaScript Alerts page heading to be visible
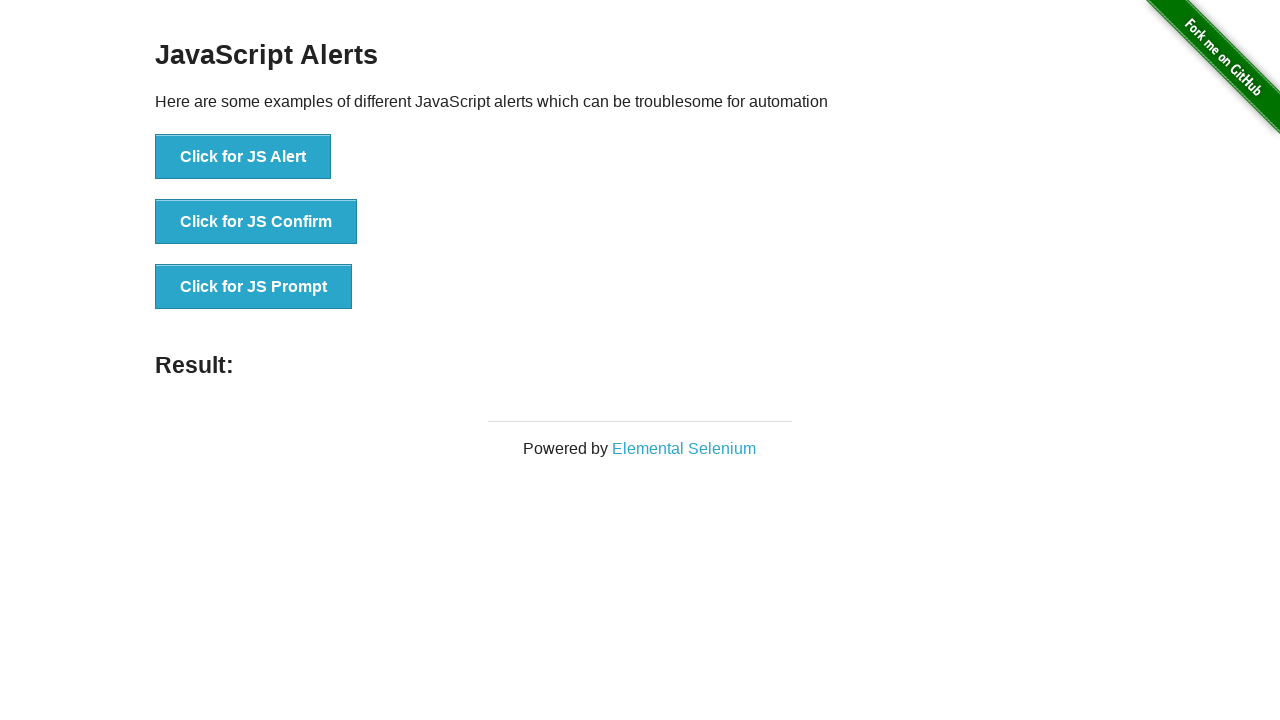

Set up dialog handler to accept confirm popup
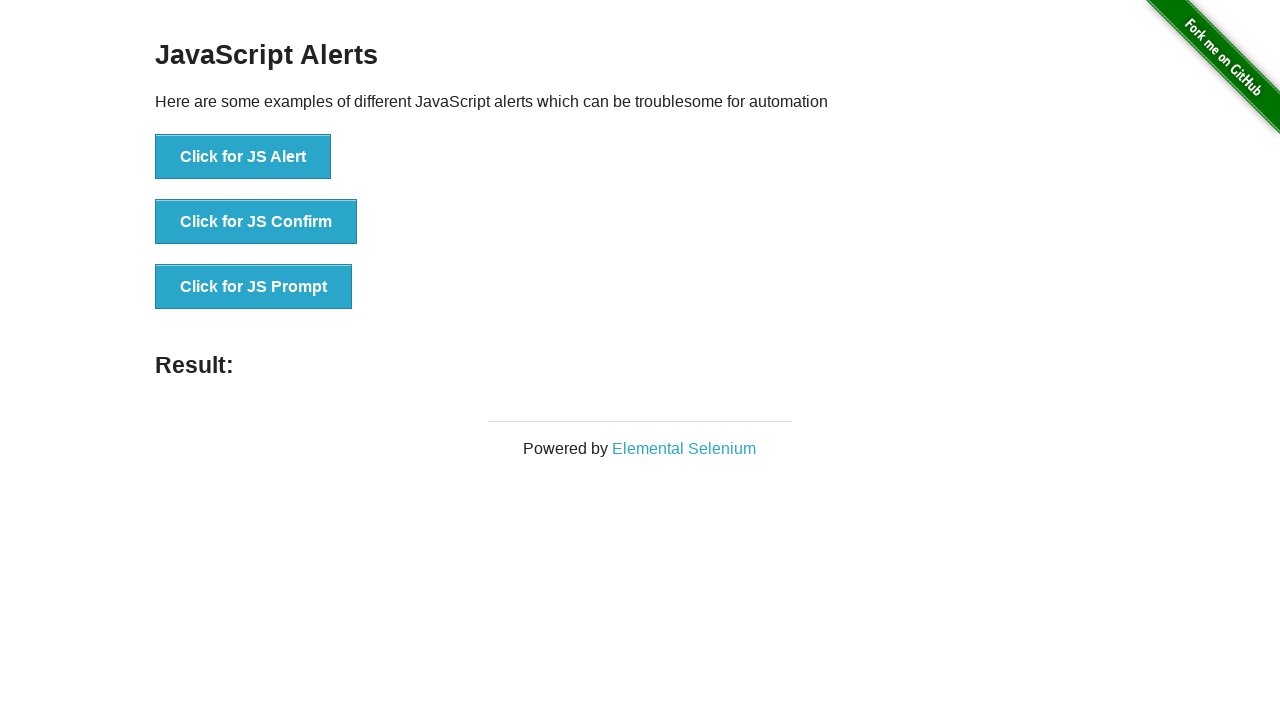

Clicked the JS Confirm button at (256, 222) on xpath=//button[text()='Click for JS Confirm']
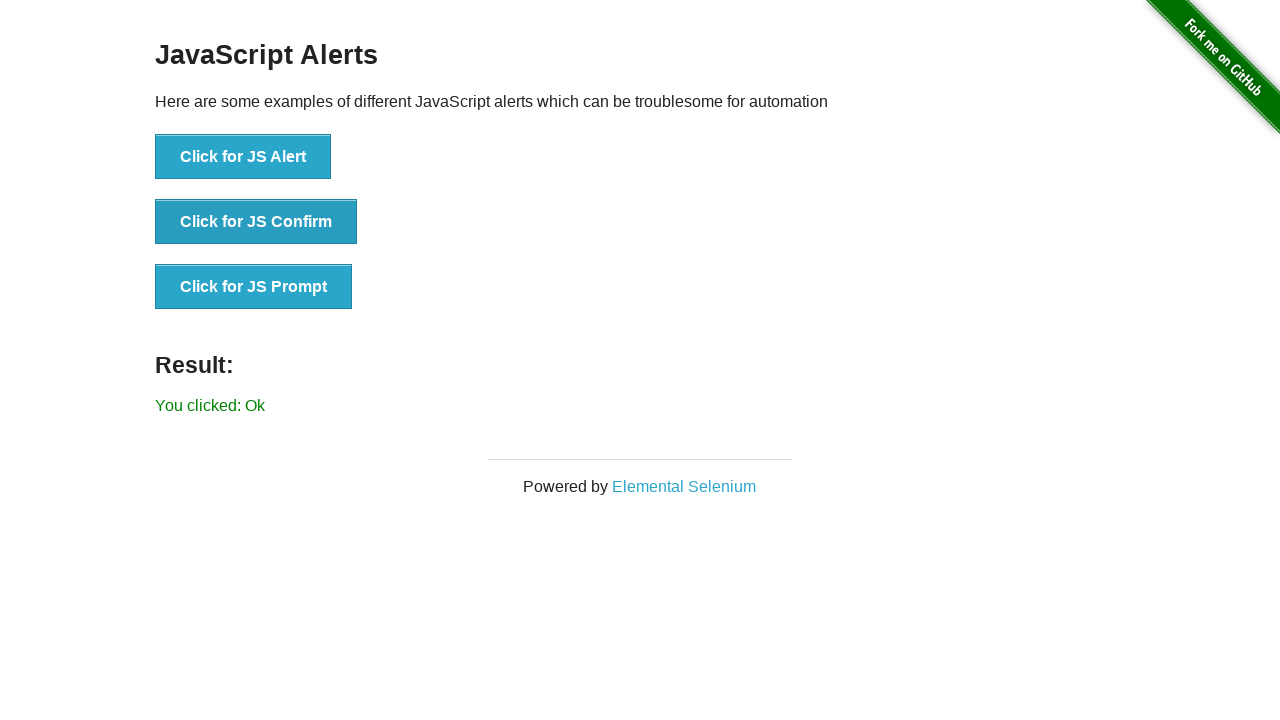

Waited for result message to appear
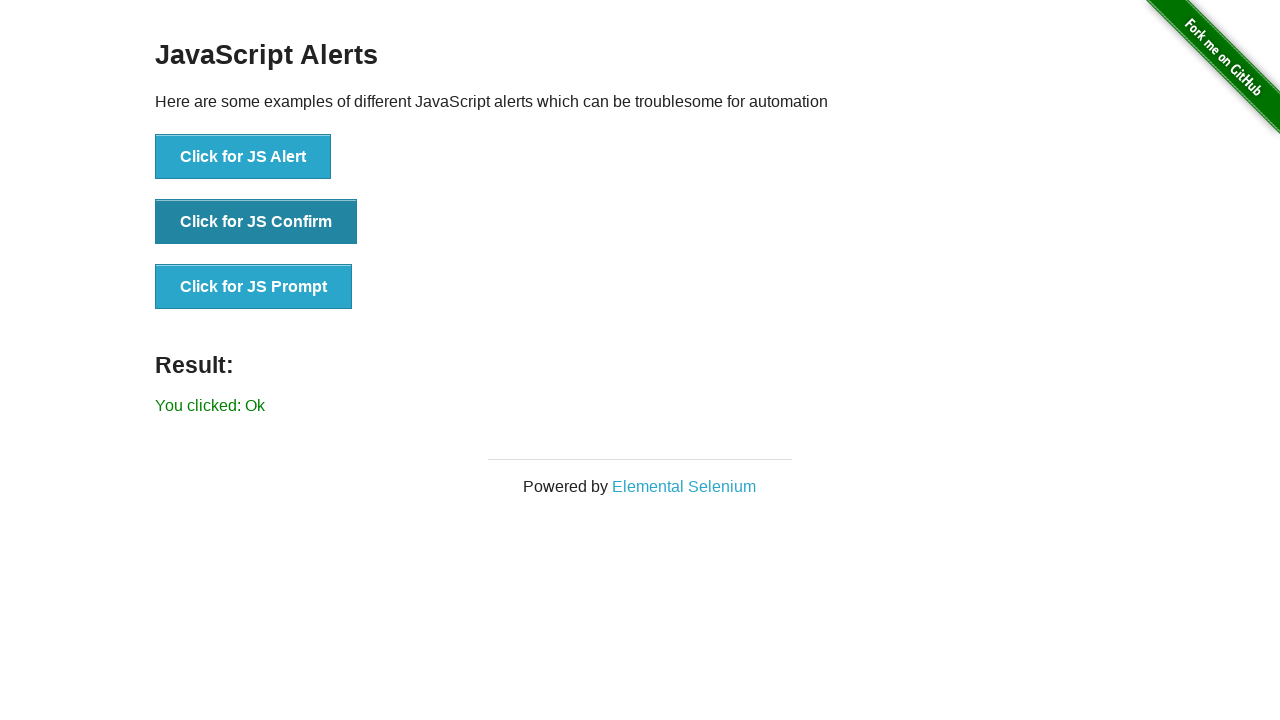

Retrieved result message text content
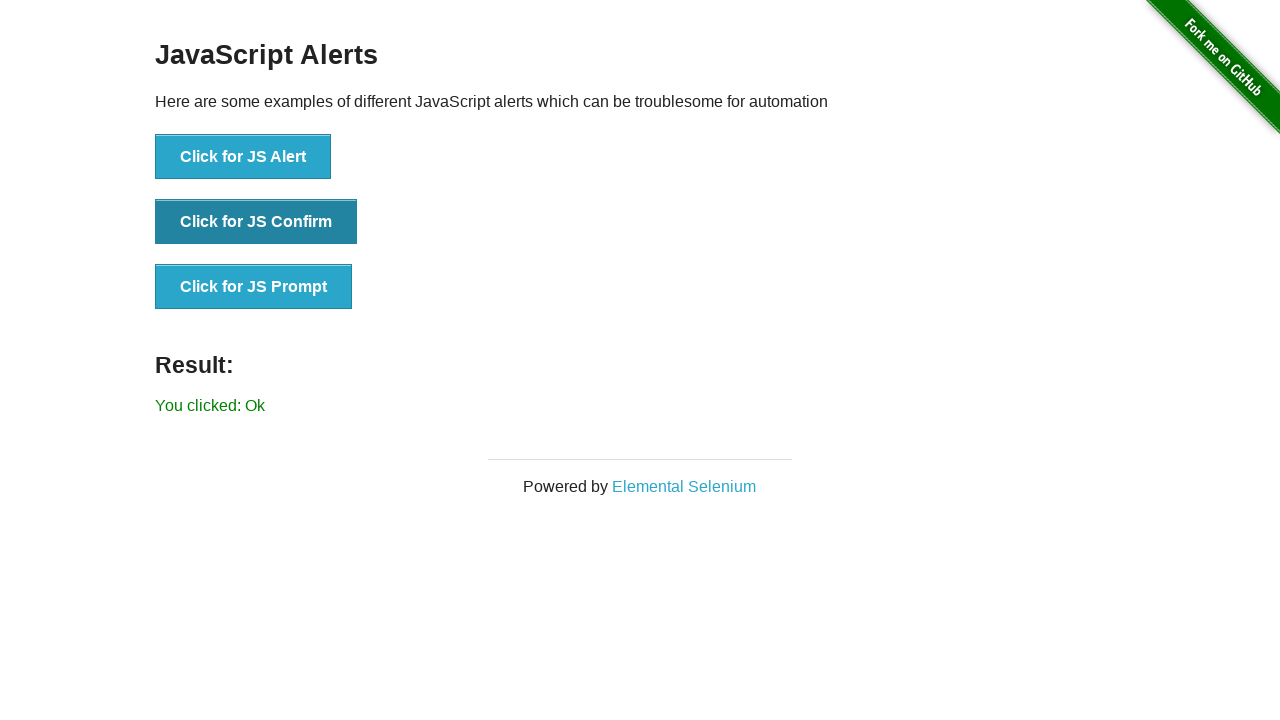

Verified result message shows 'You clicked: Ok'
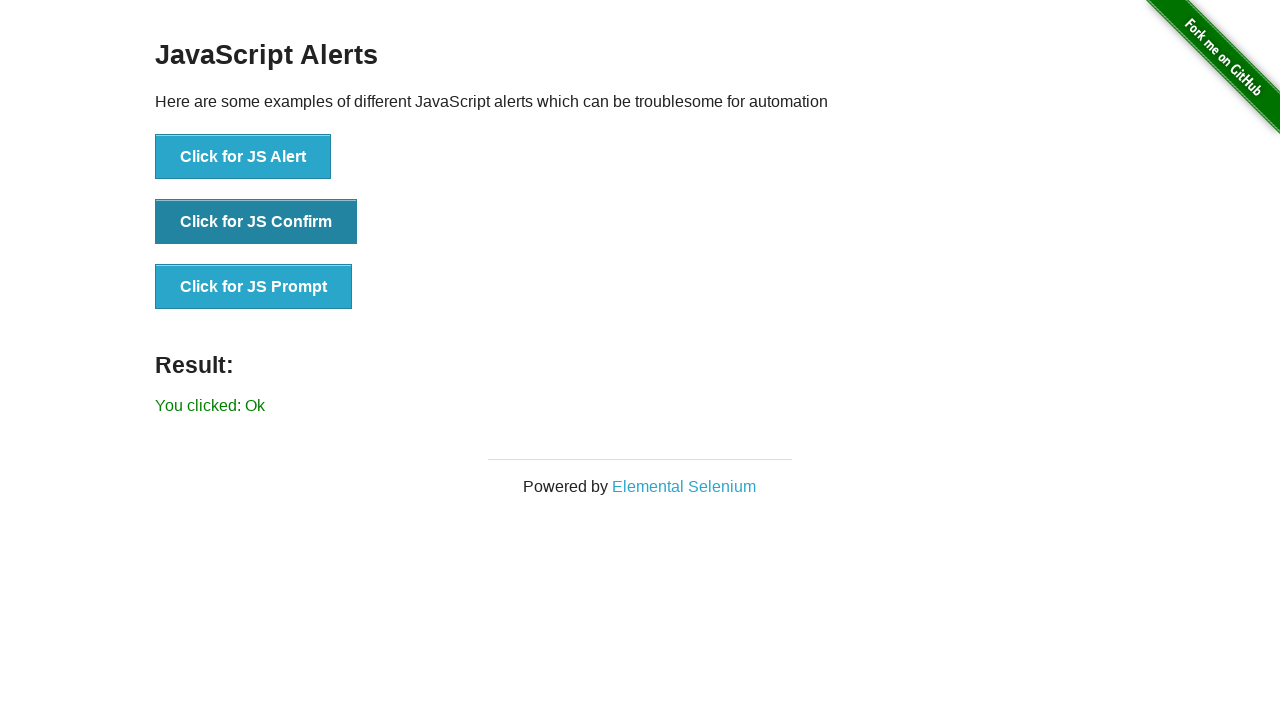

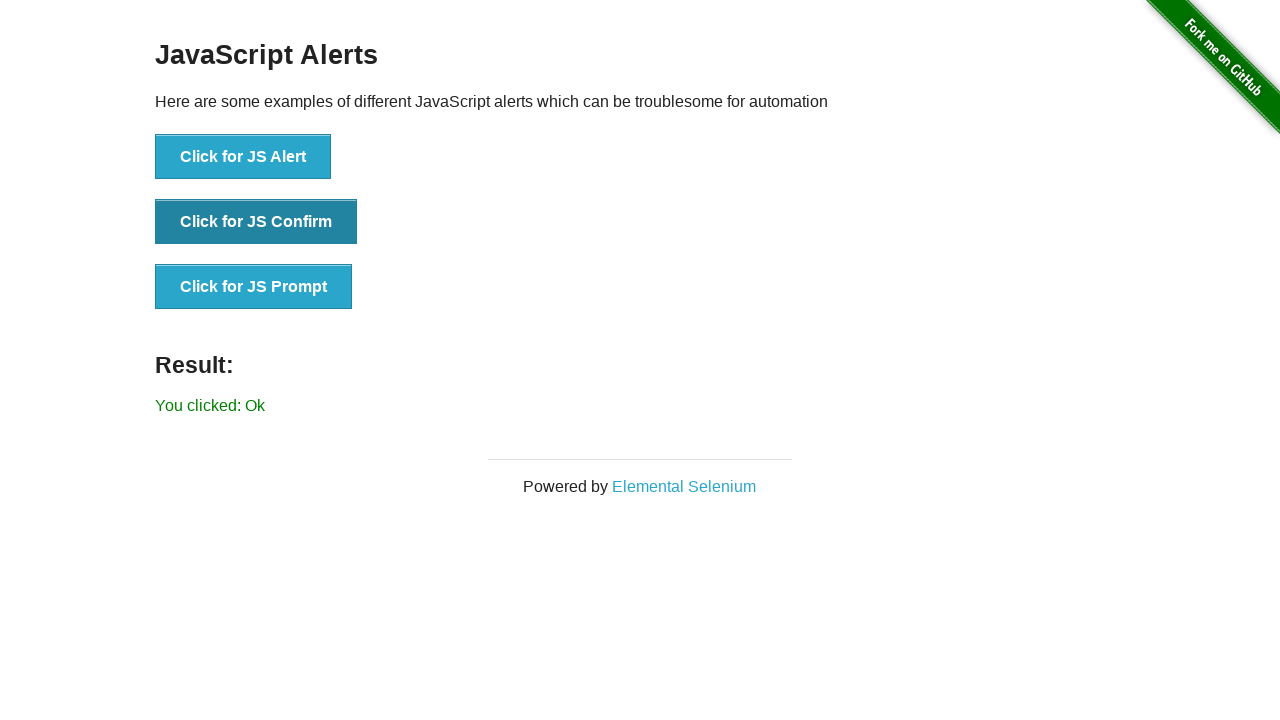